Tests that the Custom subdomain page loads and displays a visitorId in a pre element

Starting URL: https://experiments.martinmakarsky.com/fingerprint-pro-full-subdomain

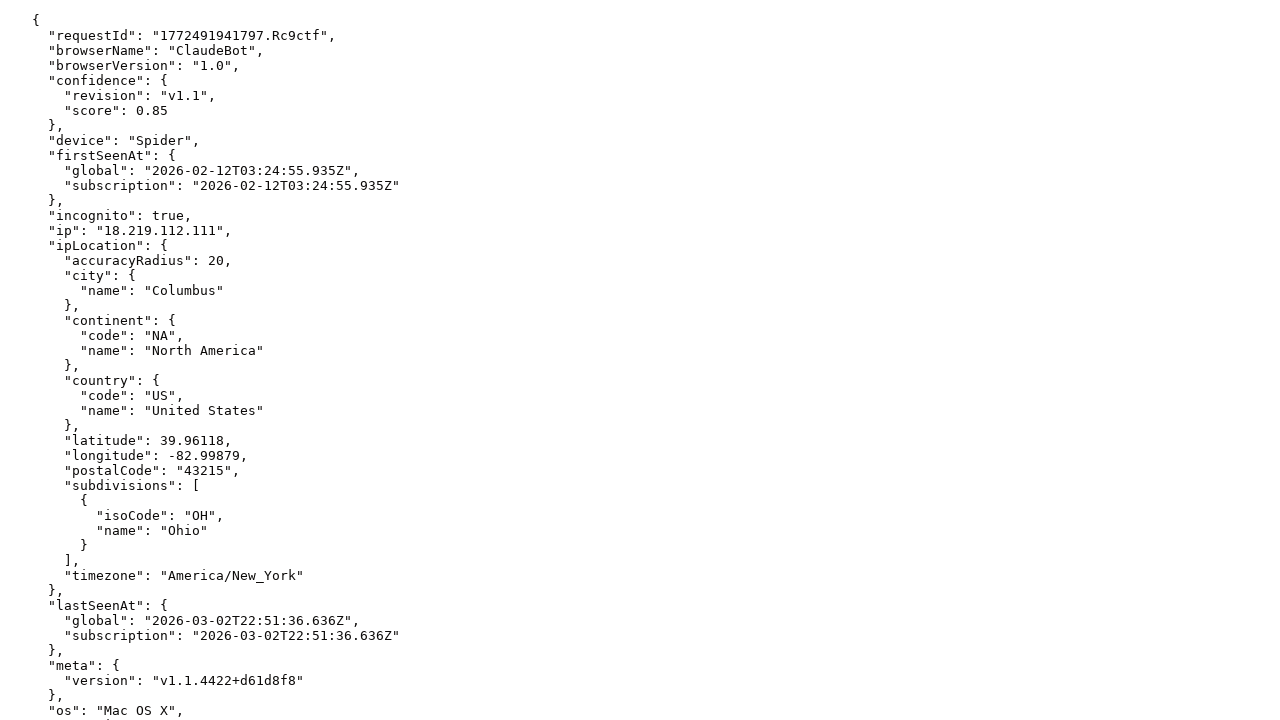

Navigated to Custom subdomain Fingerprint Pro test page
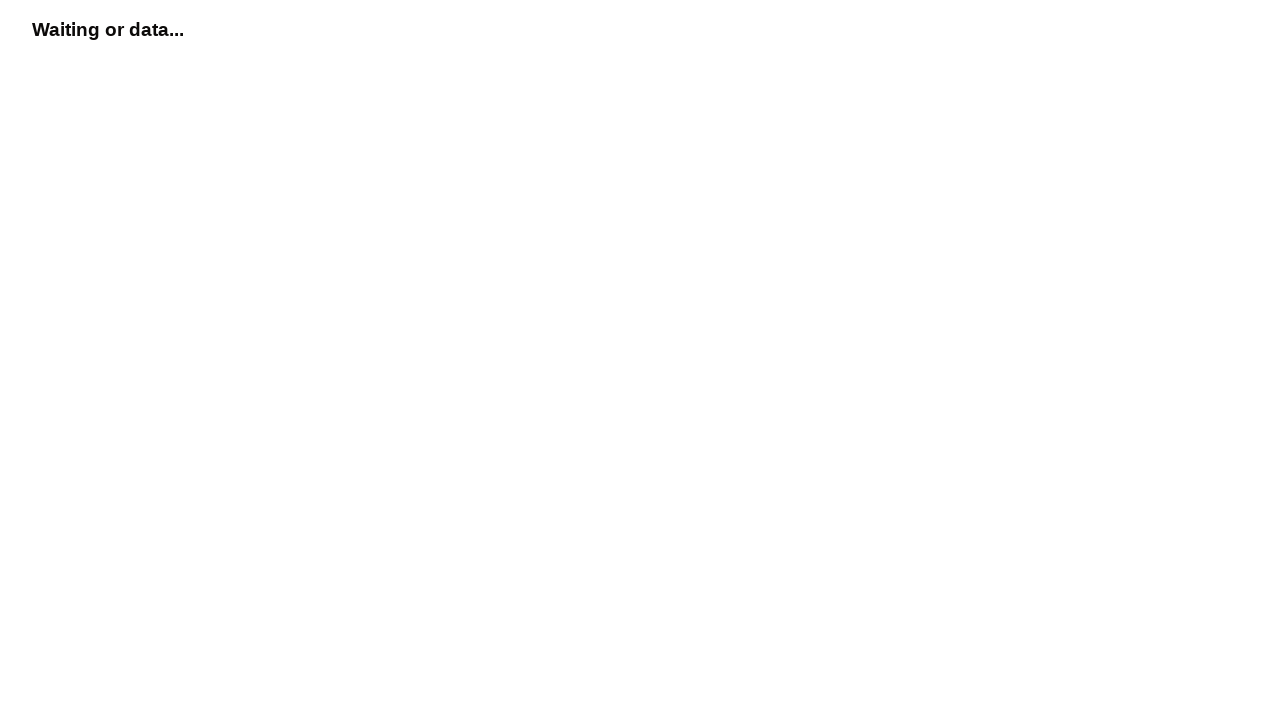

Pre element containing visitor data loaded
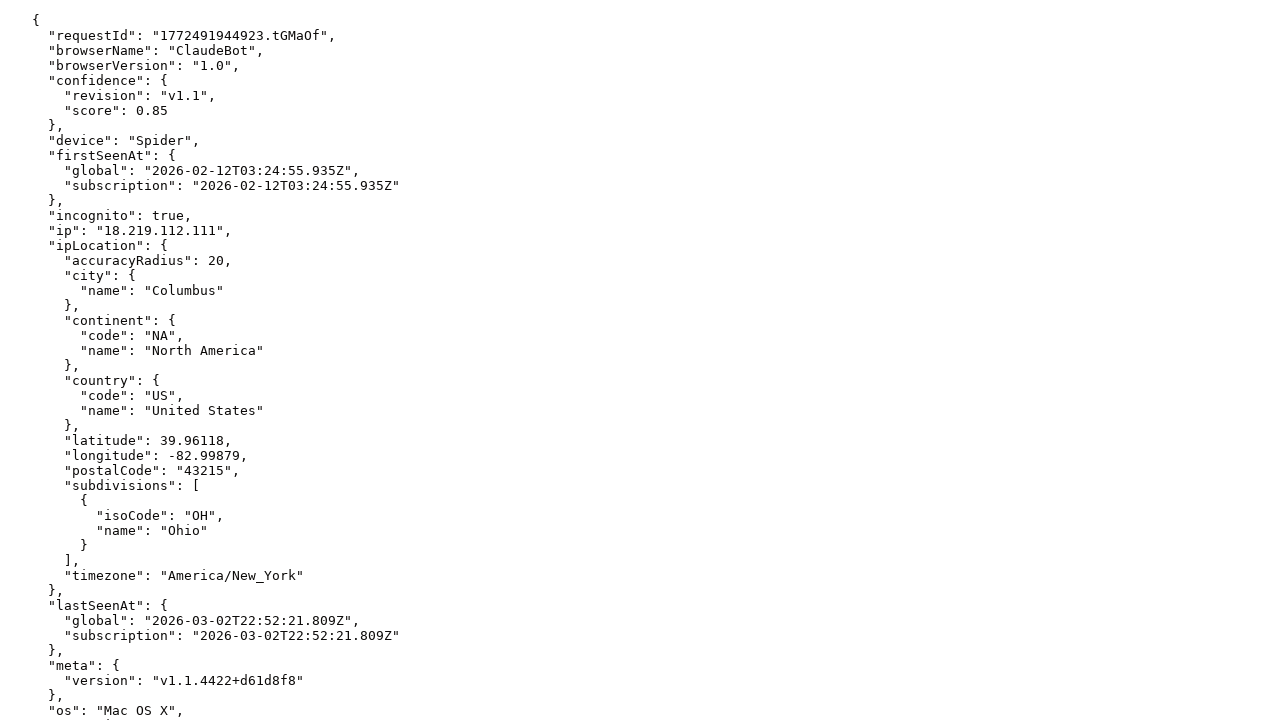

Extracted visitorId from pre element: {
  "requestId": "1772491944923.tGMaOf",
  "browserName": "ClaudeBot",
  "browserVersion": "1.0",
  "confidence": {
    "revision": "v1.1",
    "score": 0.85
  },
  "device": "Spider",
  "firstSeenAt": {
    "global": "2026-02-12T03:24:55.935Z",
    "subscription": "2026-02-12T03:24:55.935Z"
  },
  "incognito": true,
  "ip": "18.219.112.111",
  "ipLocation": {
    "accuracyRadius": 20,
    "city": {
      "name": "Columbus"
    },
    "continent": {
      "code": "NA",
      "name": "North America"
    },
    "country": {
      "code": "US",
      "name": "United States"
    },
    "latitude": 39.96118,
    "longitude": -82.99879,
    "postalCode": "43215",
    "subdivisions": [
      {
        "isoCode": "OH",
        "name": "Ohio"
      }
    ],
    "timezone": "America/New_York"
  },
  "lastSeenAt": {
    "global": "2026-03-02T22:52:21.809Z",
    "subscription": "2026-03-02T22:52:21.809Z"
  },
  "meta": {
    "version": "v1.1.4422+d61d8f8"
  },
  "os": "Mac OS X",
  "osVersion": "10.15.7",
  "supplementaryIds": {
    "highRecall": {
      "firstSeenAt": {
        "global": "2026-02-12T03:24:55.935Z",
        "subscription": "2026-02-12T03:24:55.935Z"
      },
      "lastSeenAt": {
        "global": "2026-03-02T22:52:21.809Z",
        "subscription": "2026-03-02T22:52:21.809Z"
      },
      "visitorFound": true,
      "visitorId": "bX6KihuSb4lMvXB8NxK44J_hr"
    },
    "standard": {
      "confidence": {
        "revision": "v1.1",
        "score": 0.85
      },
      "firstSeenAt": {
        "global": "2026-02-12T03:24:55.935Z",
        "subscription": "2026-02-12T03:24:55.935Z"
      },
      "lastSeenAt": {
        "global": "2026-03-02T22:52:21.809Z",
        "subscription": "2026-03-02T22:52:21.809Z"
      },
      "visitorFound": true,
      "visitorId": "VggOZ0TtlqqriietQ15l"
    }
  },
  "visitorFound": true,
  "visitorId": "VggOZ0TtlqqriietQ15l"
}
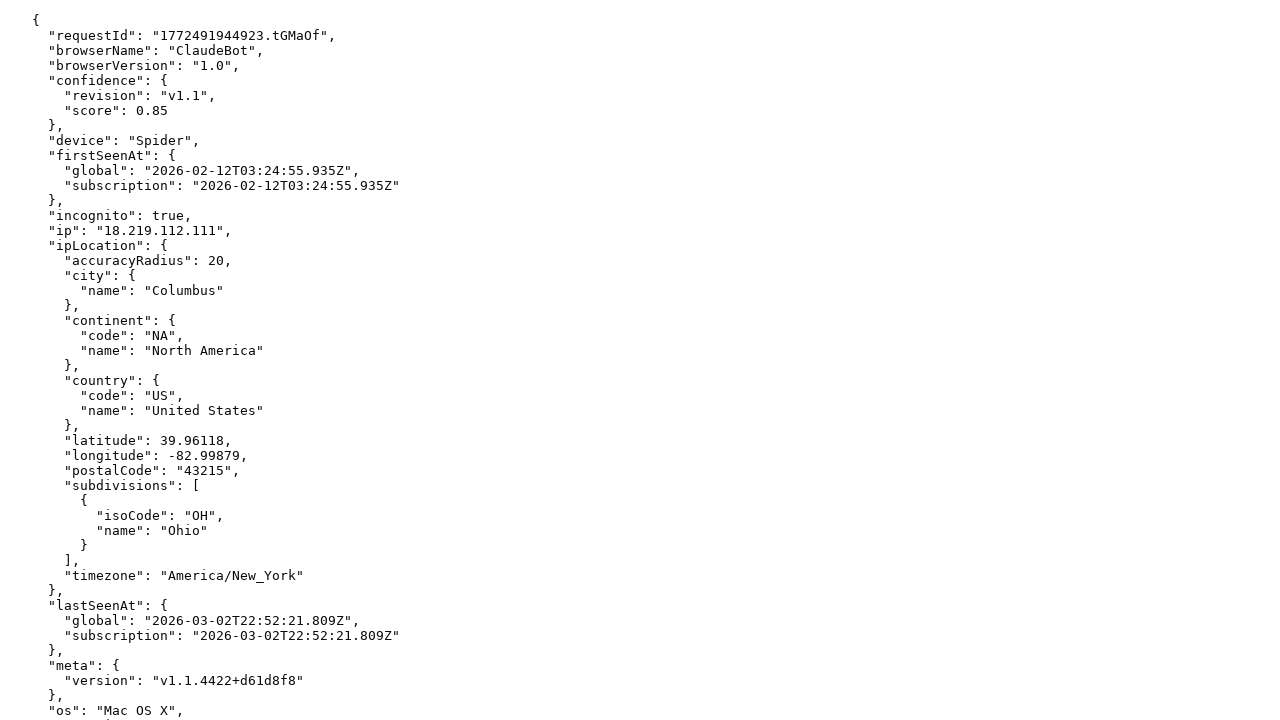

Verified that visitorId is present and not empty
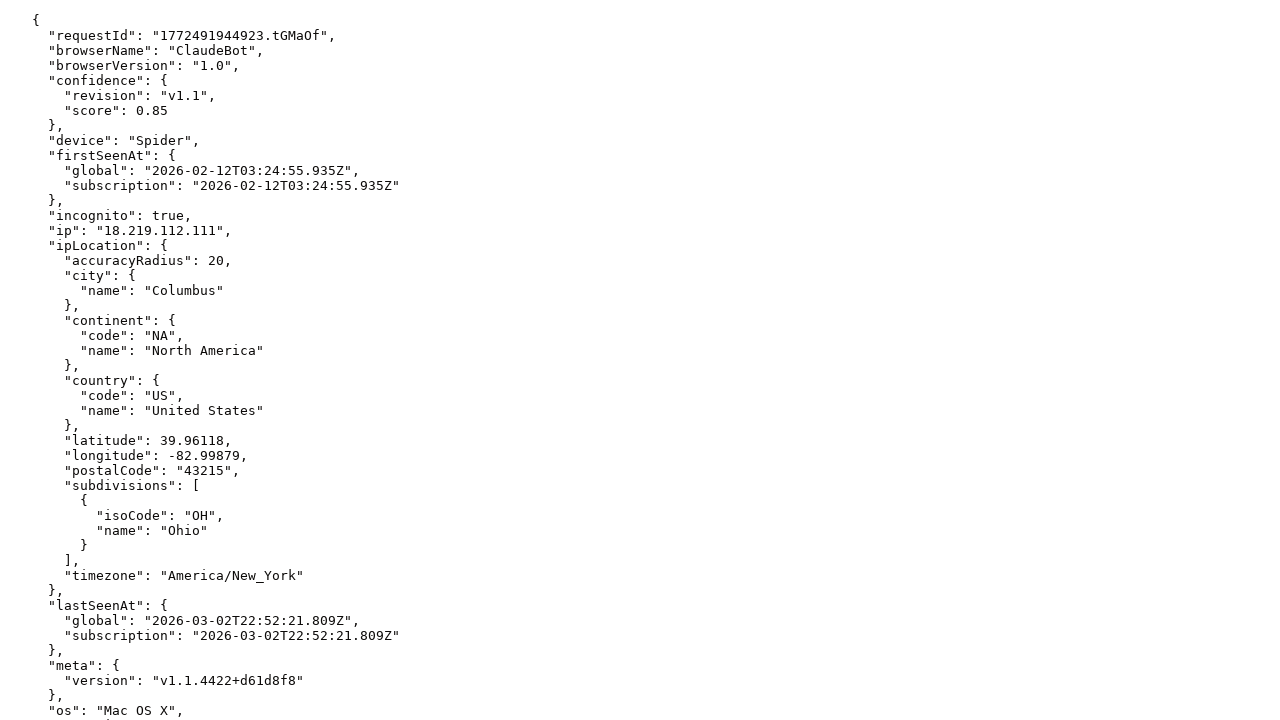

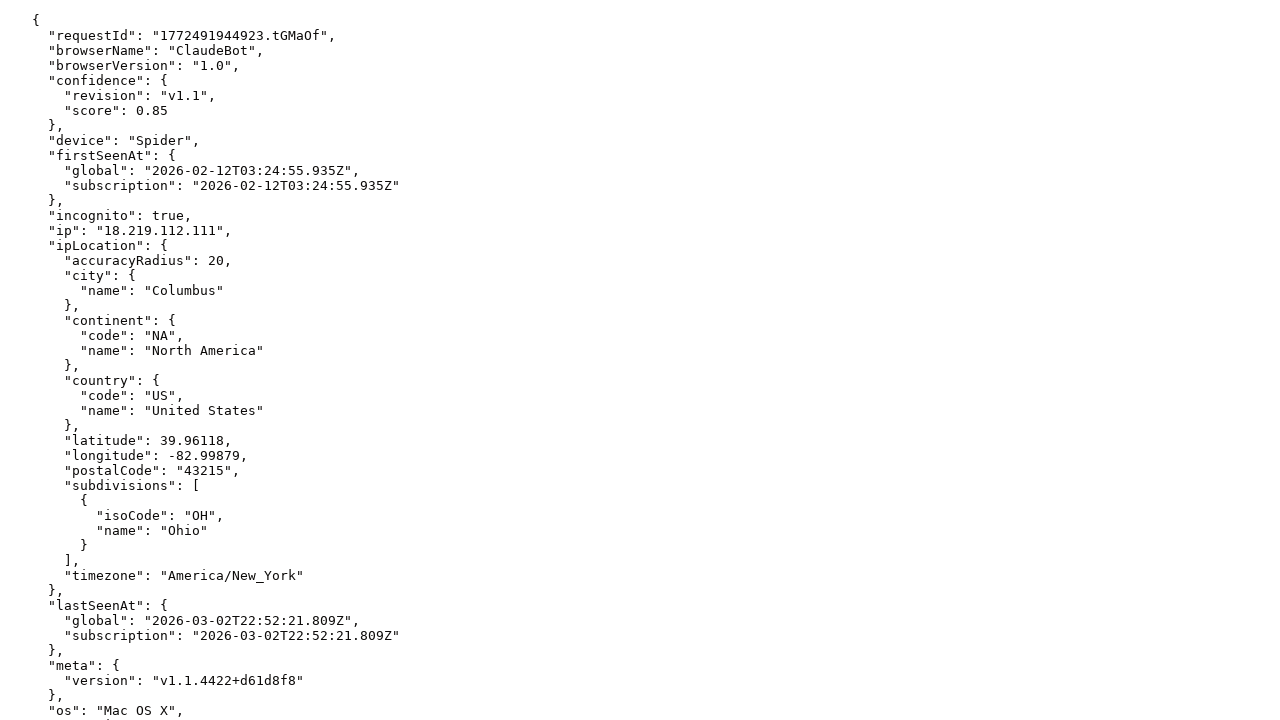